Tests the GreenKart e-commerce site by searching for products containing "ca", verifying 4 products are visible, adding items to cart including one by index and one dynamically by name (Cashews), and verifying the brand logo text.

Starting URL: https://rahulshettyacademy.com/seleniumPractise/#/

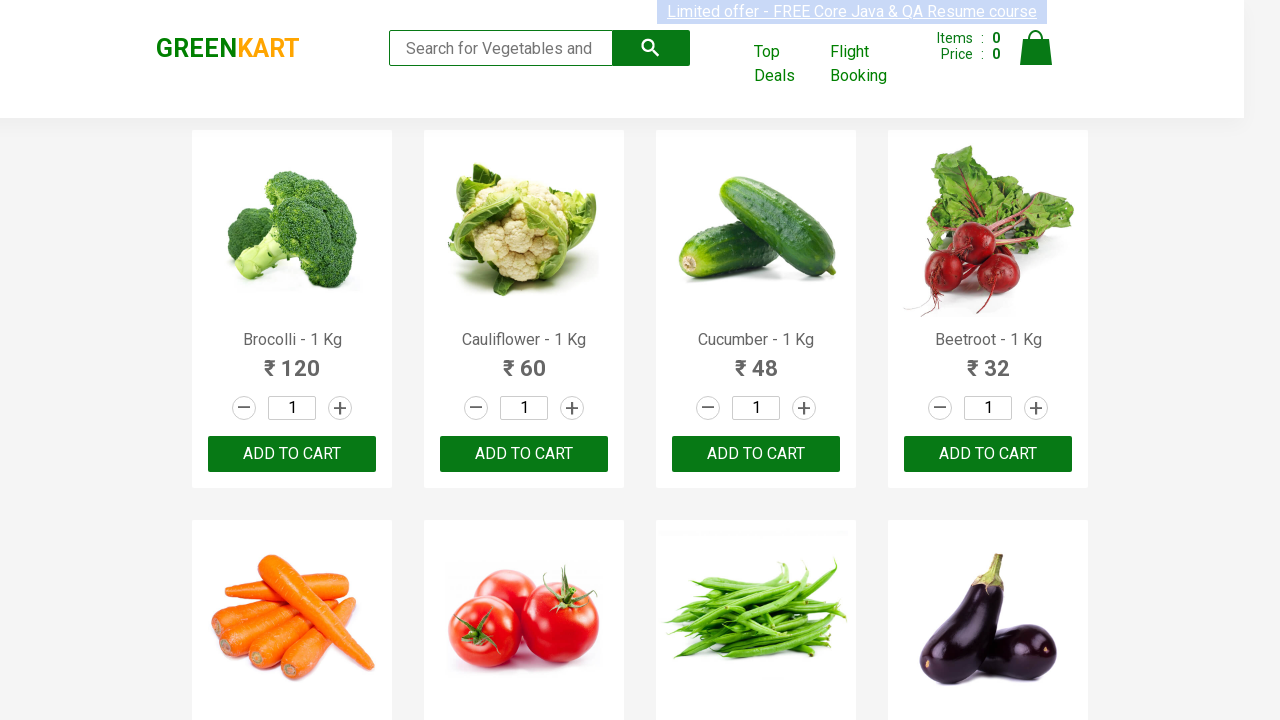

Typed 'ca' in the search box on .search-keyword
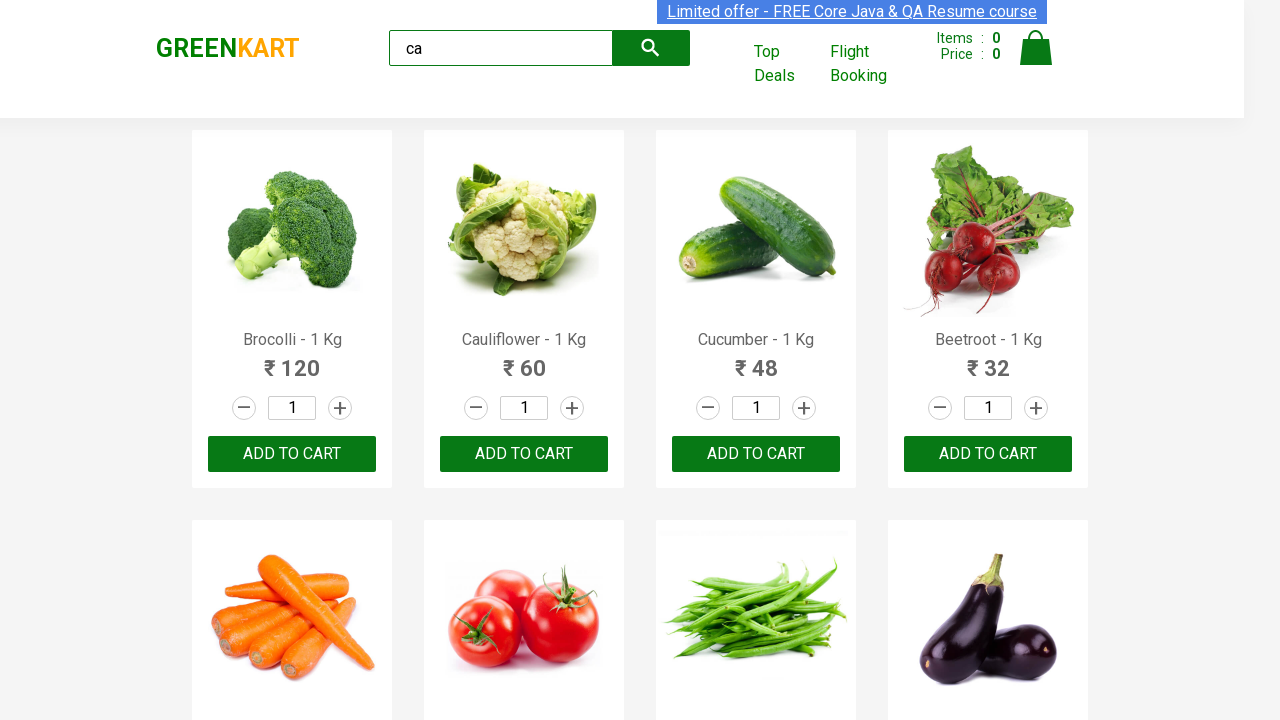

Waited 2 seconds for search results to load
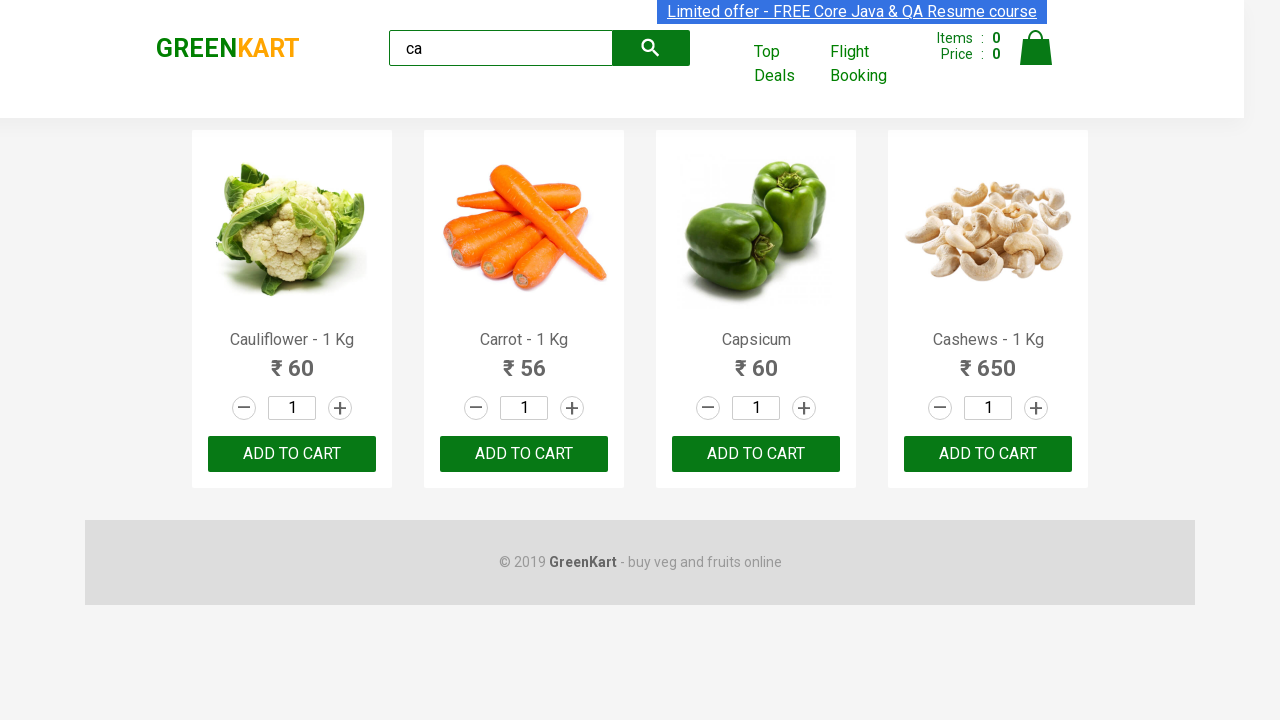

Verified 4 products are visible in search results
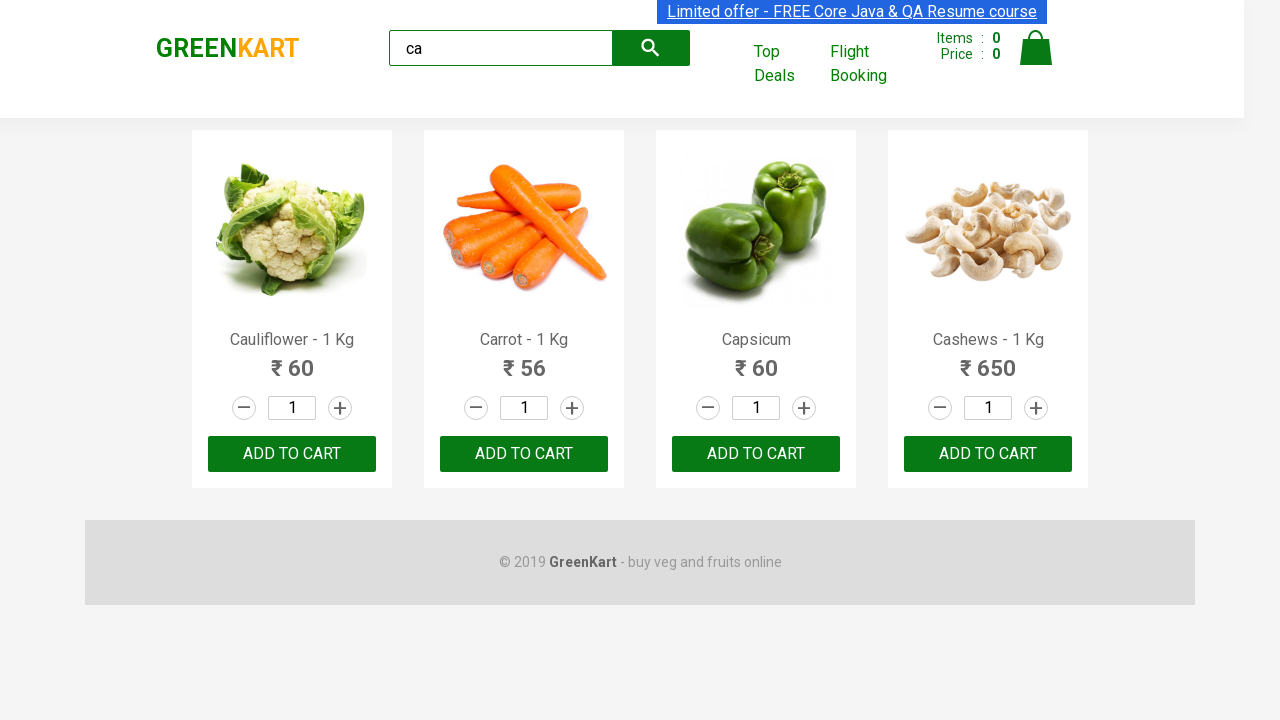

Clicked ADD TO CART button on the 3rd product (index 2) at (756, 454) on .products .product >> nth=2 >> text=ADD TO CART
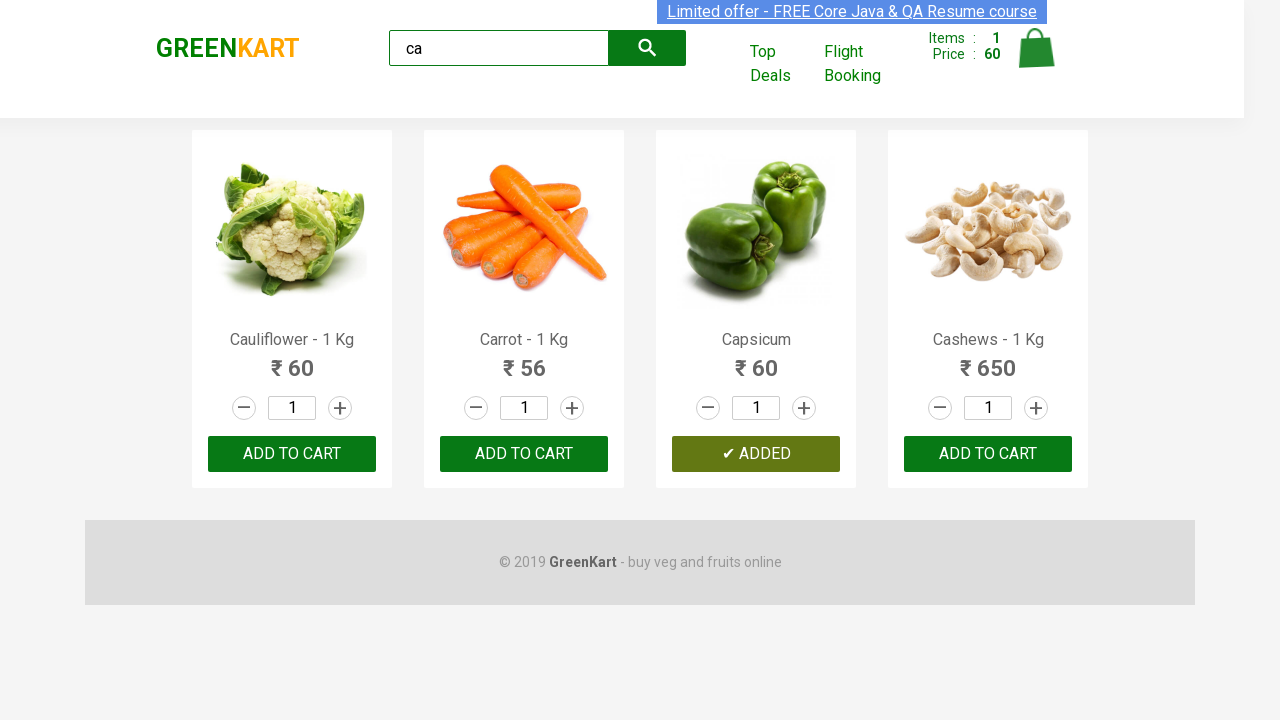

Found and clicked ADD TO CART button on Cashews product at (988, 454) on .products .product >> nth=3 >> button
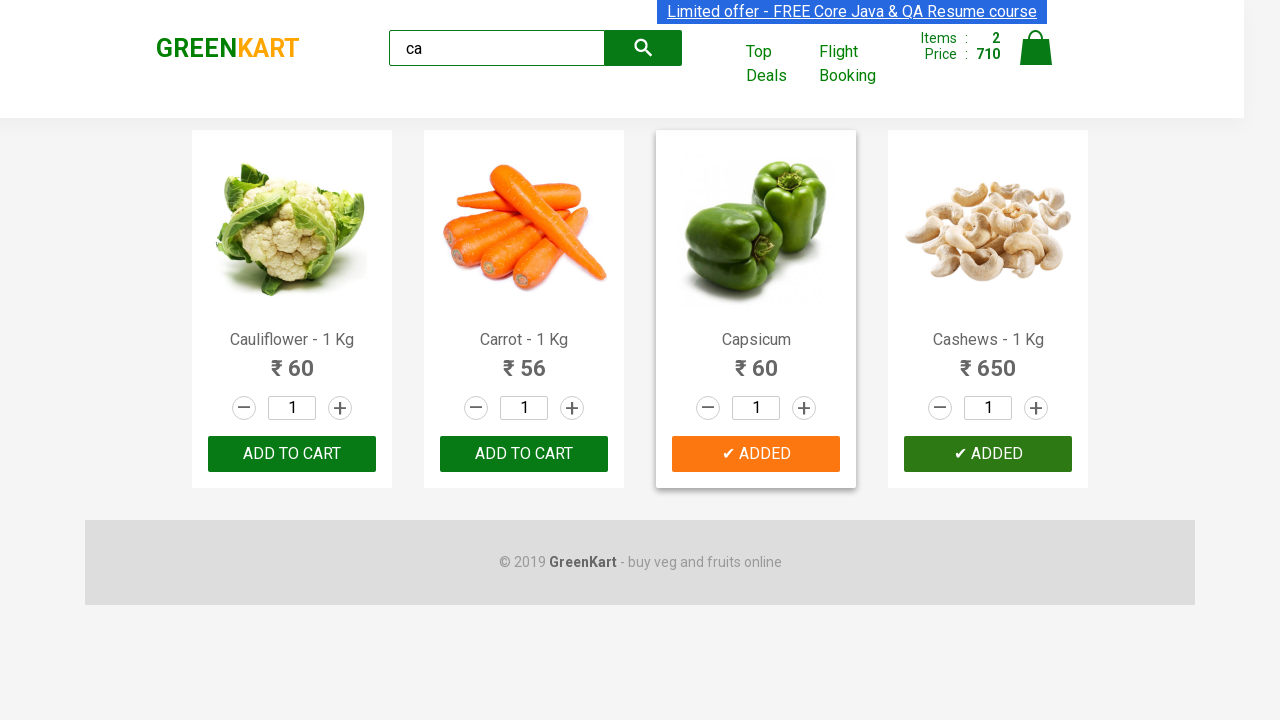

Verified brand logo text is 'GREENKART'
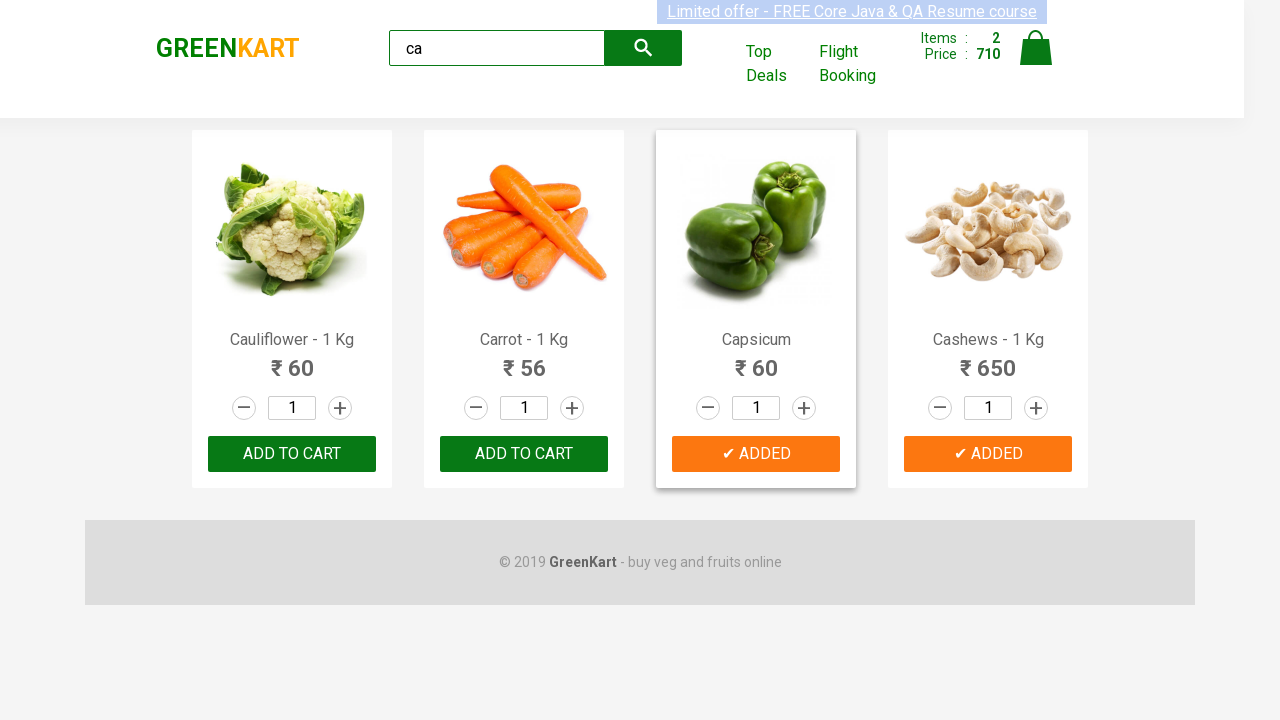

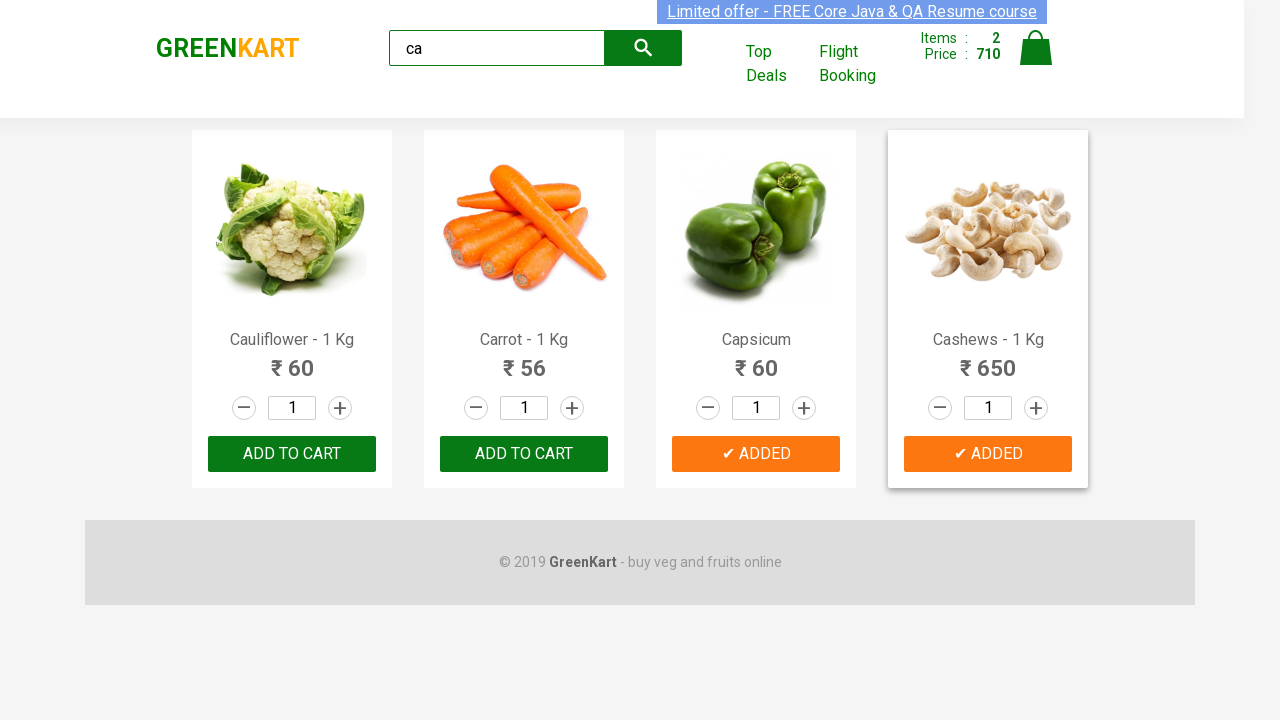